Tests the password reset functionality by entering an incorrect username and verifying the error message is displayed when the reset password button is clicked

Starting URL: https://login1.nextbasecrm.com/?forgot_password=yes

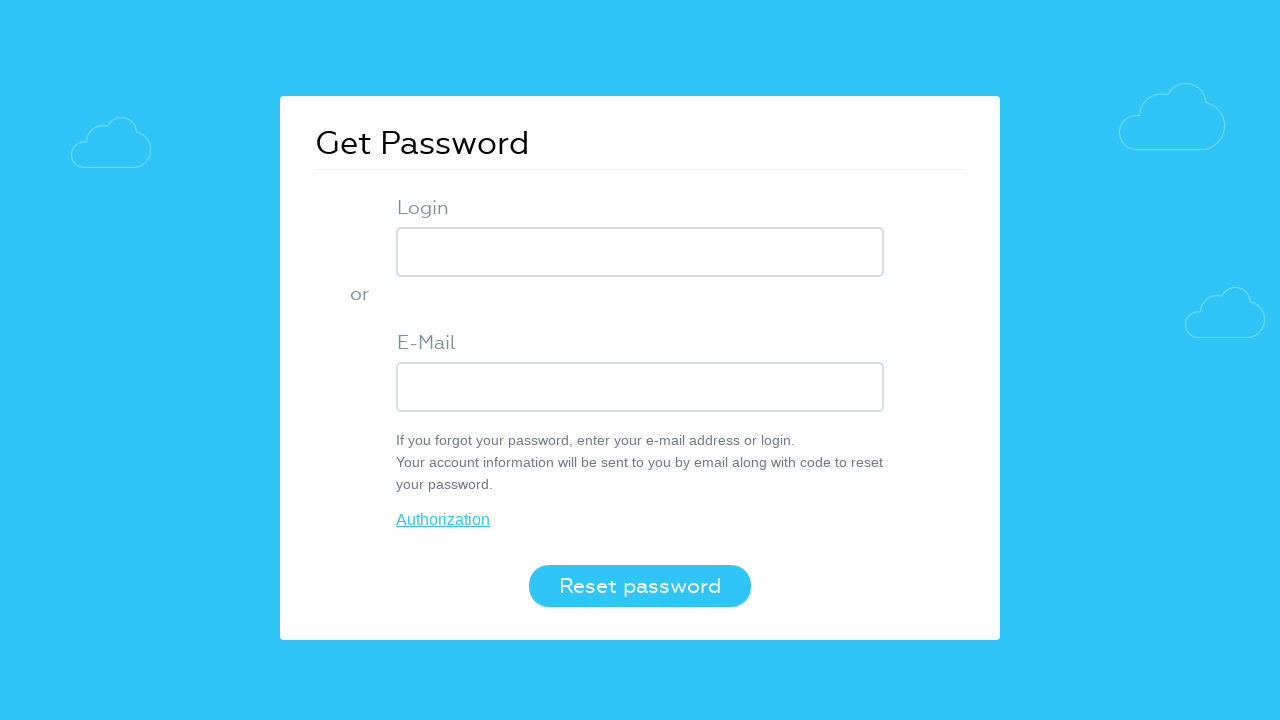

Entered 'incorrect' as username in login field on input.login-inp
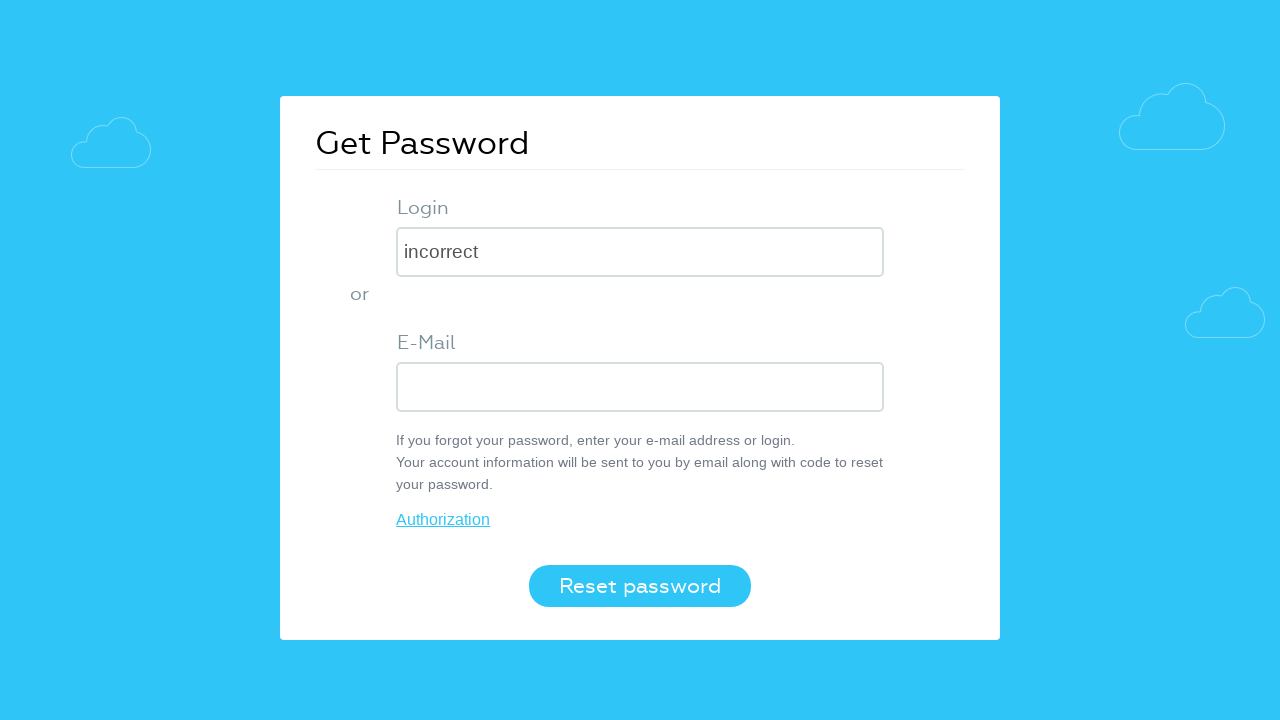

Clicked Reset password button at (640, 586) on button[value='Reset password']
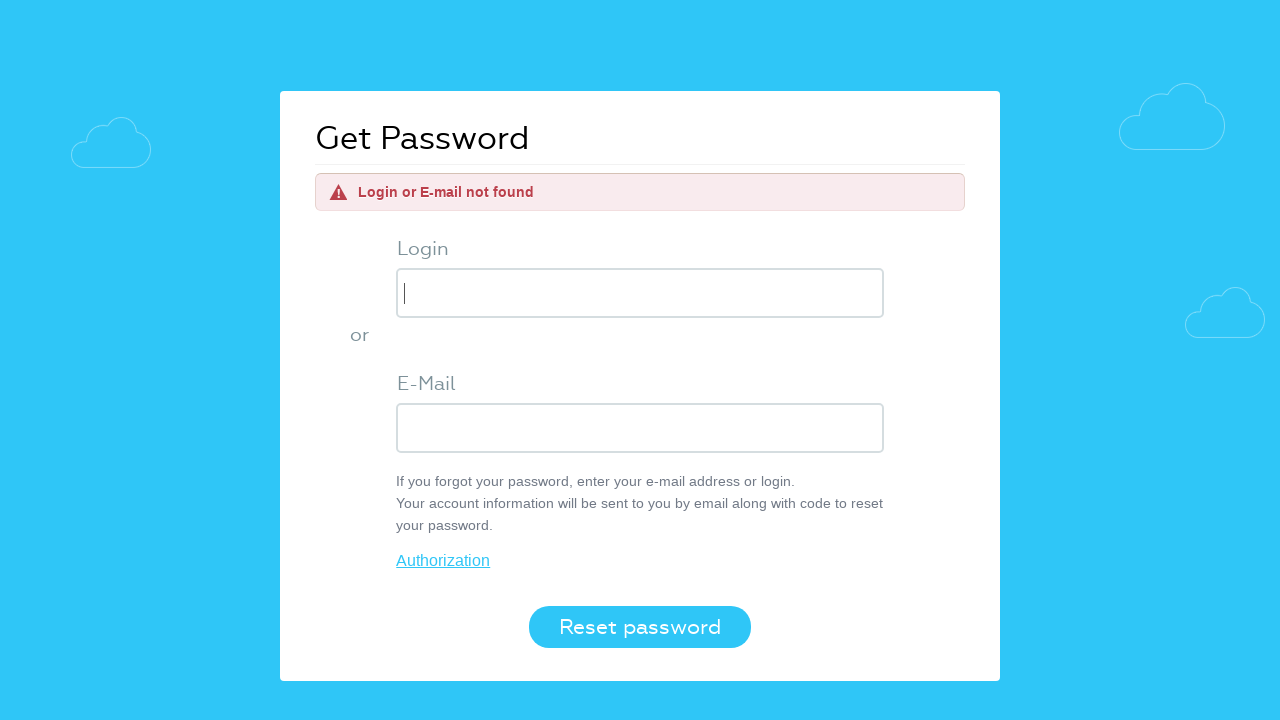

Error message displayed after clicking reset with incorrect username
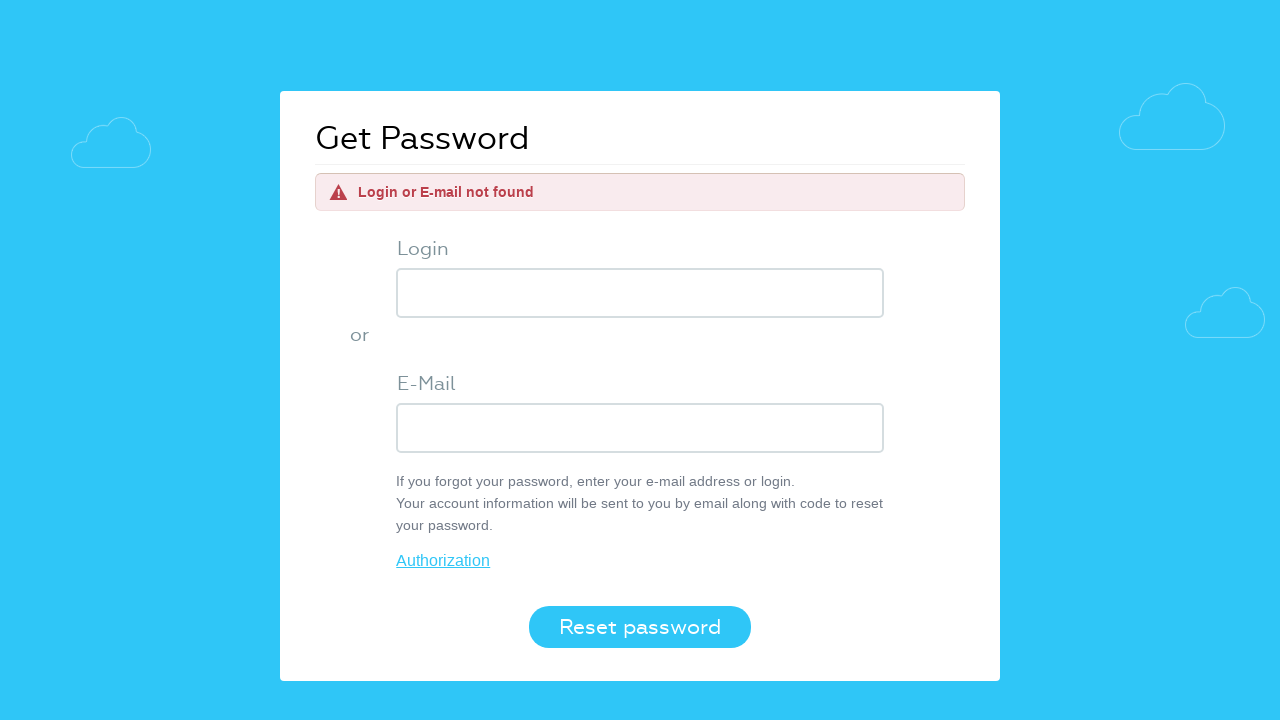

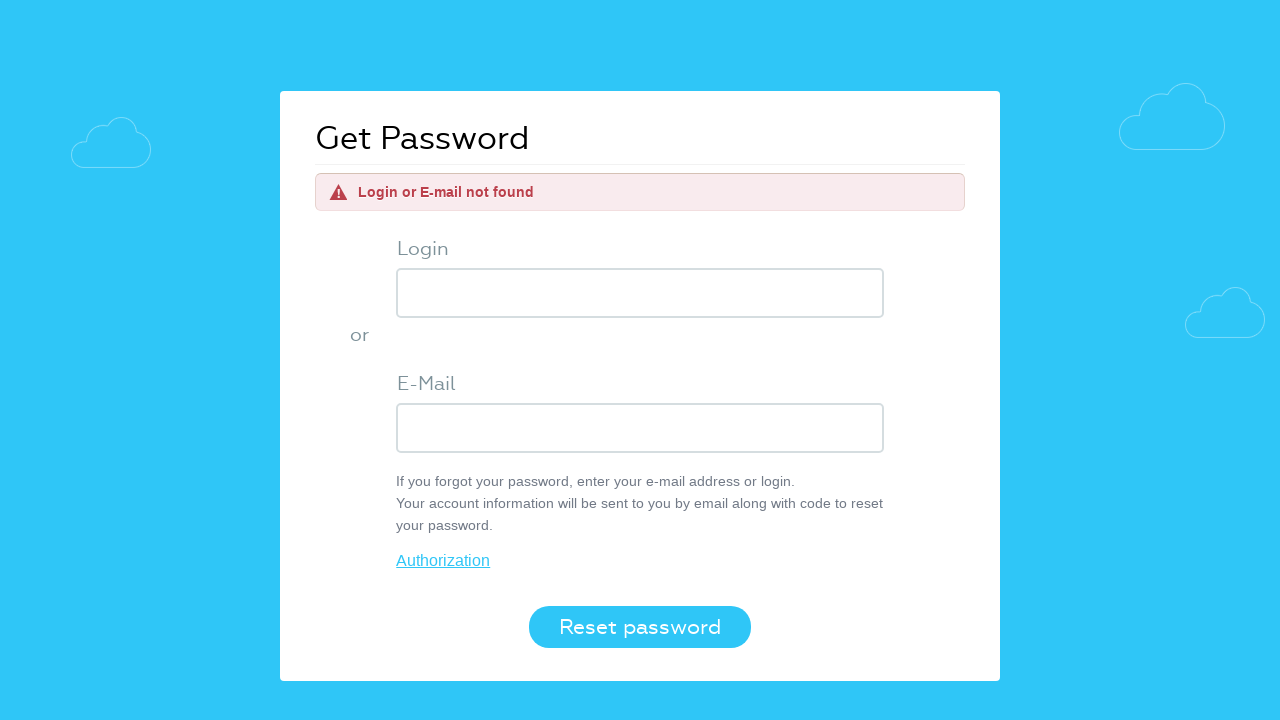